Navigates to the OrangeHRM demo login page and clicks on a link (likely "Forgot Password" or similar) to verify navigation to another page.

Starting URL: https://opensource-demo.orangehrmlive.com/web/index.php/auth/login

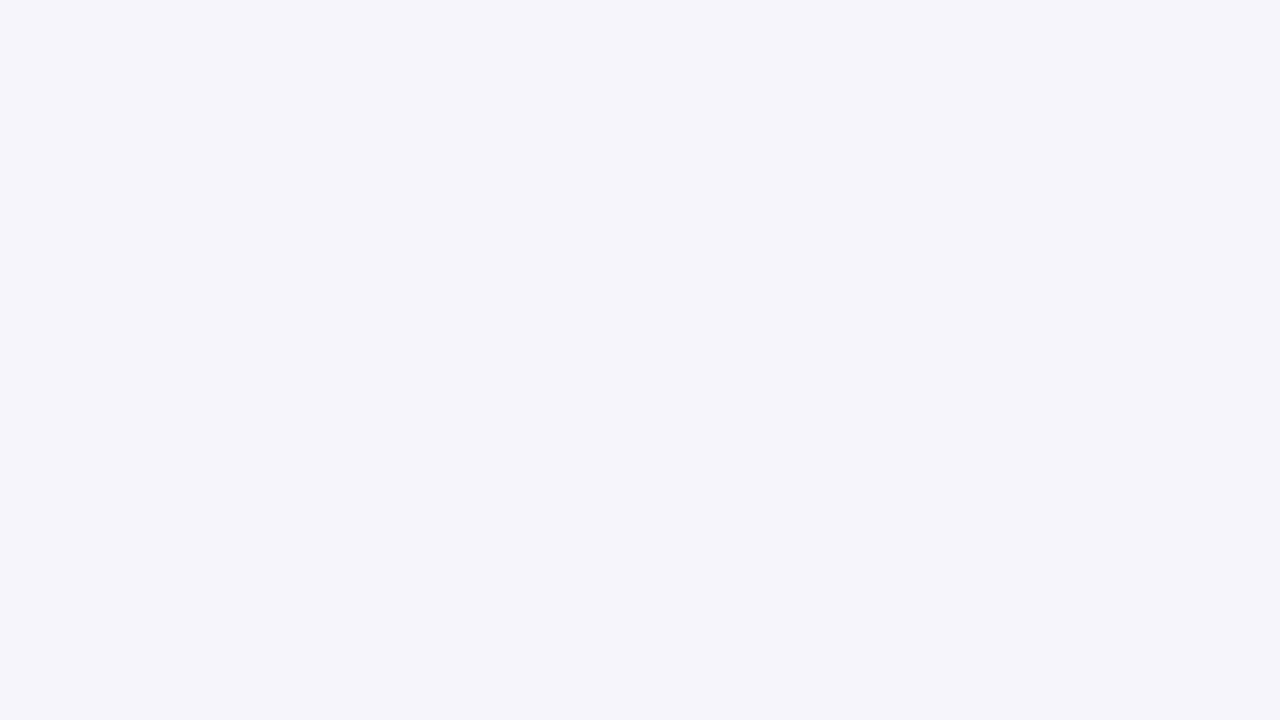

Waited for page to load (networkidle)
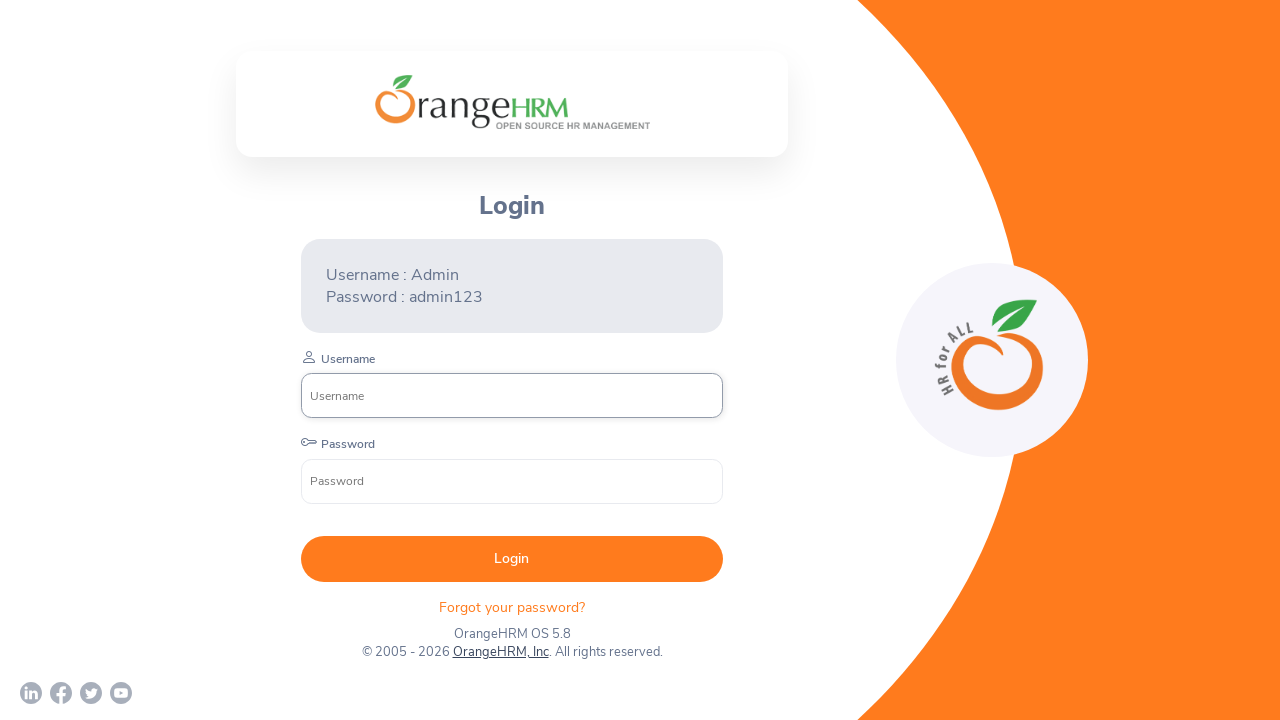

Clicked on the forgot password link at (500, 652) on xpath=//*[@id="app"]/div[1]/div/div[1]/div/div[2]/div[3]/div[2]/p[2]/a
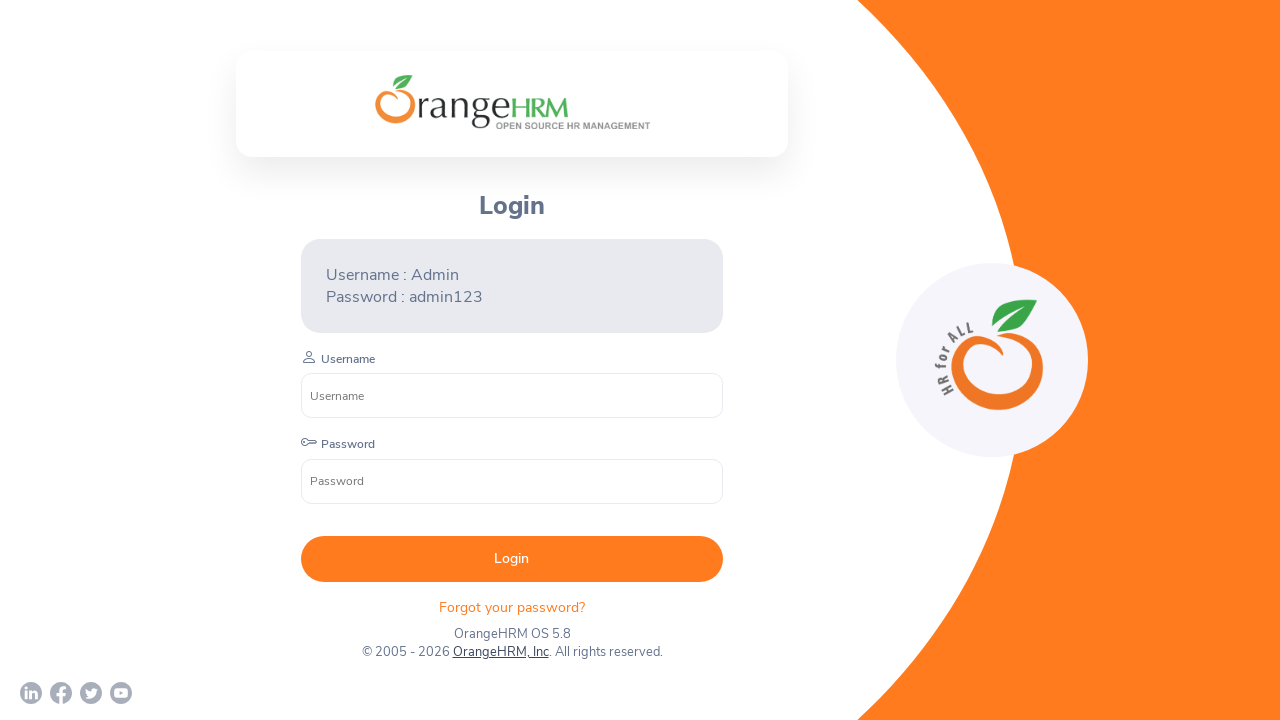

Waited for navigation to complete (networkidle)
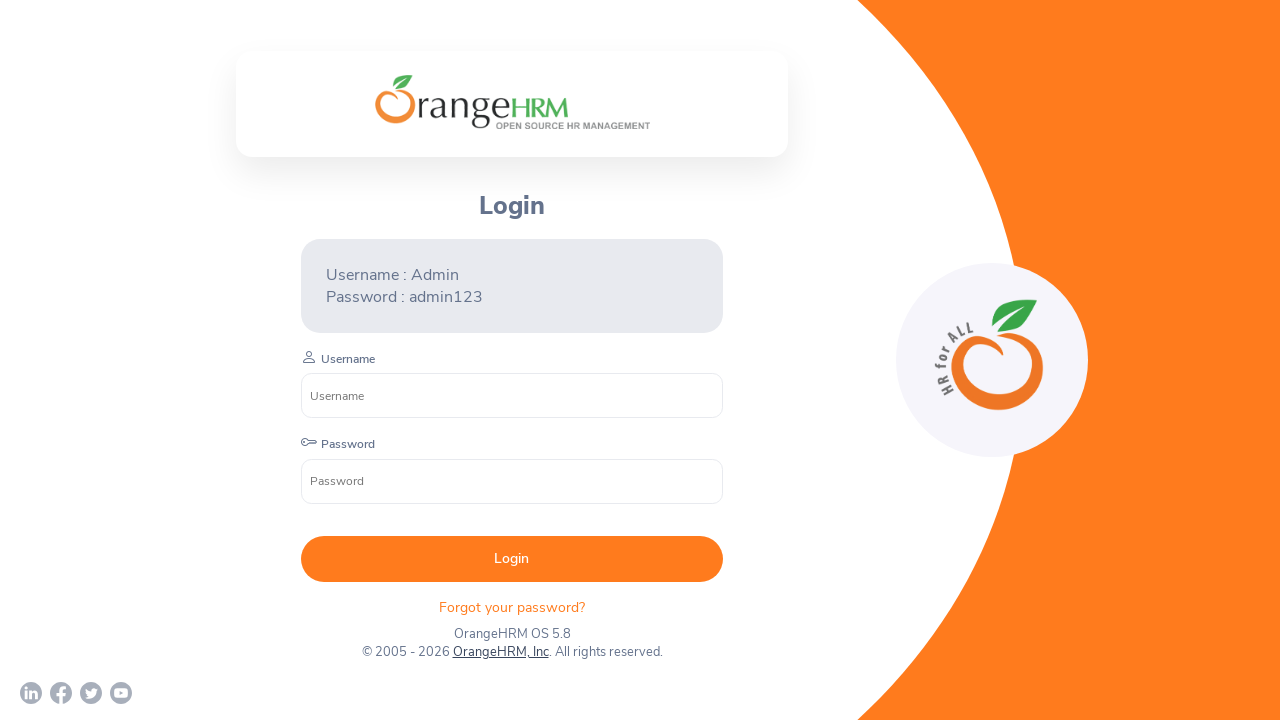

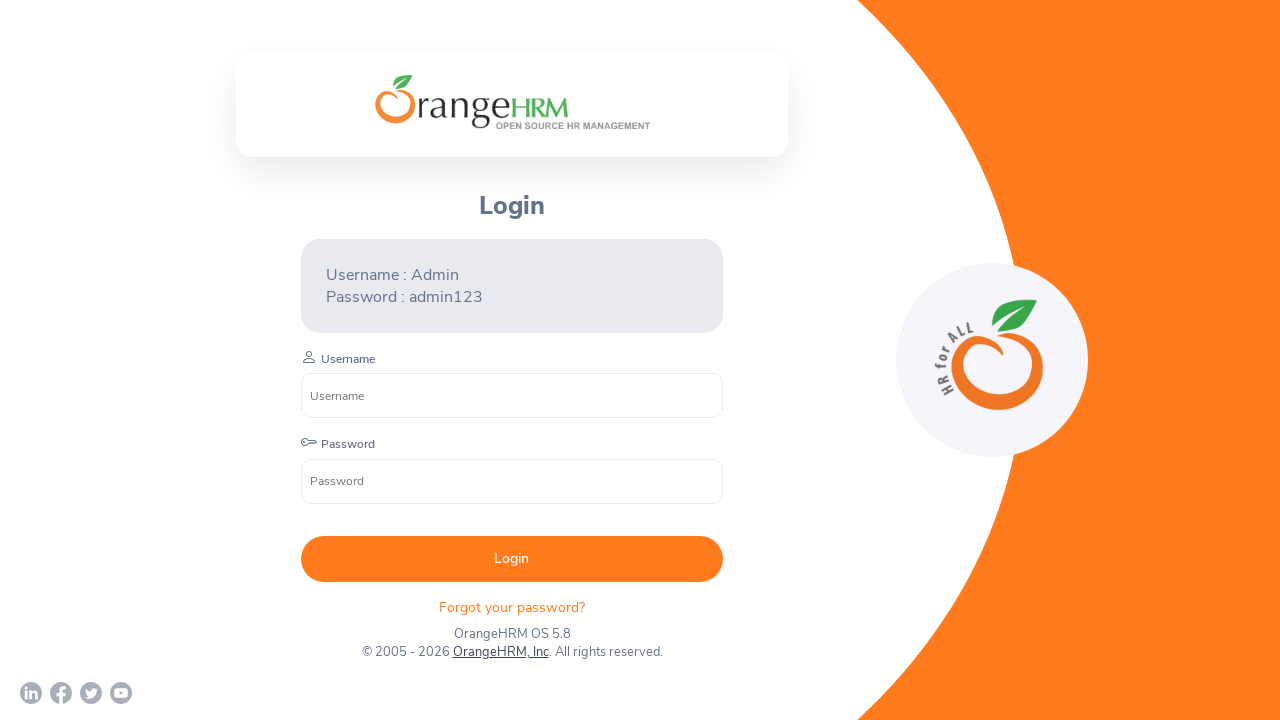